Tests PyPI search functionality by searching for 'selene' package and clicking on the first result

Starting URL: https://pypi.org/

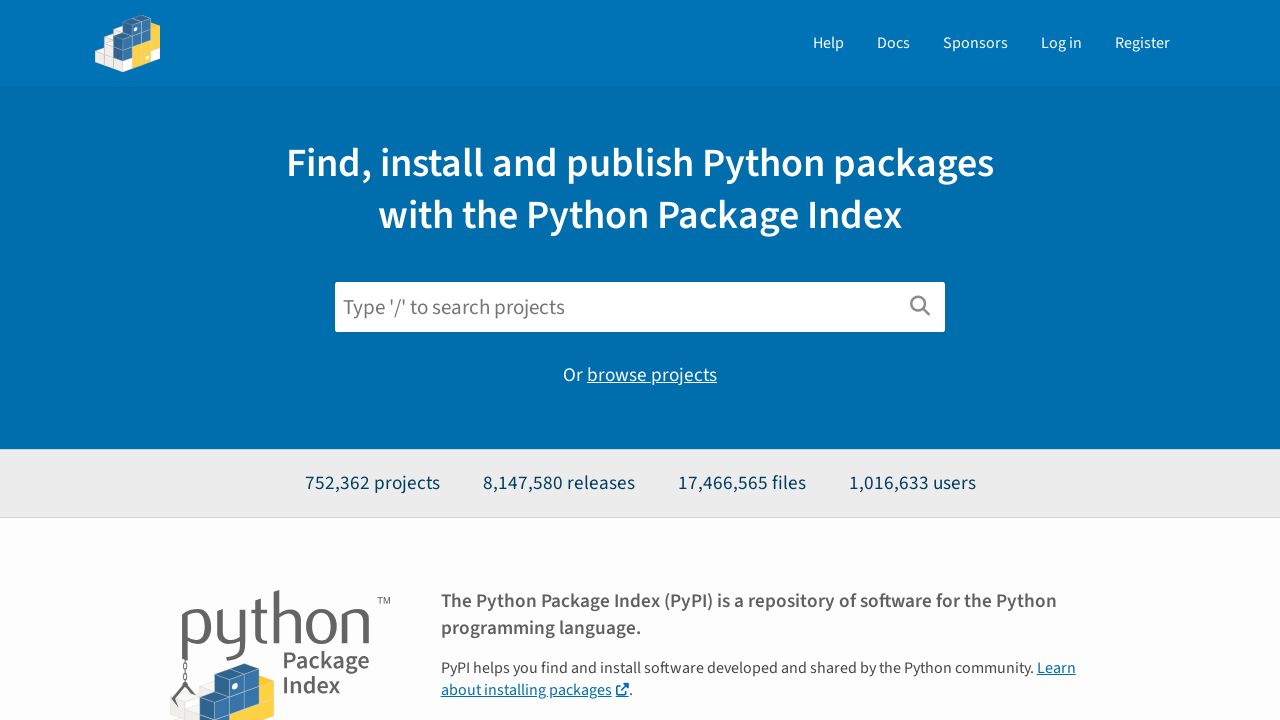

Filled search field with 'selene' on #search
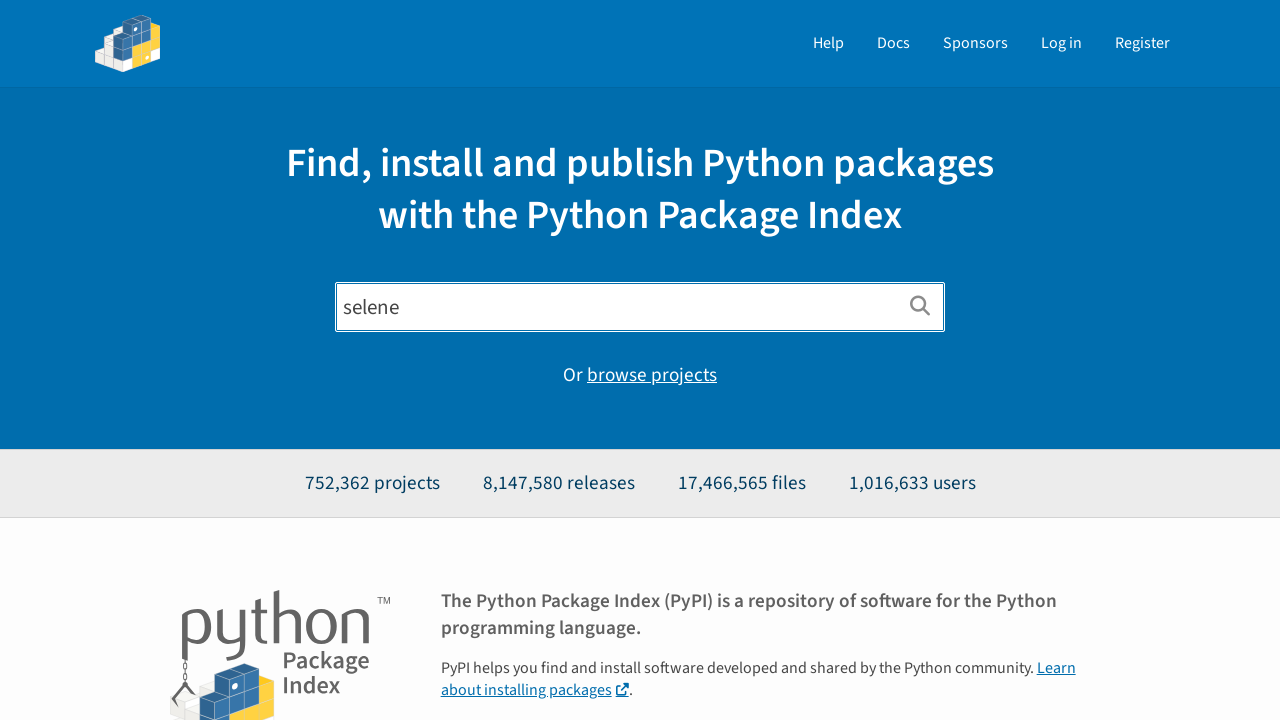

Pressed Enter to search for 'selene' package on #search
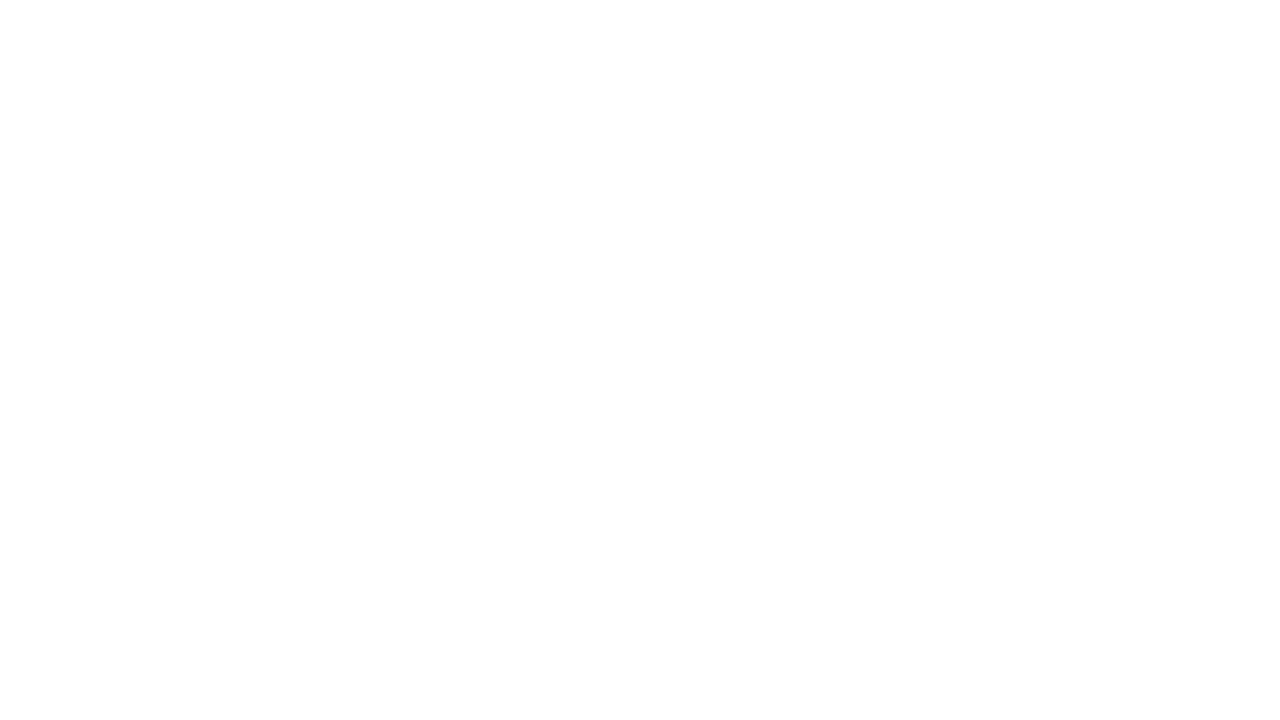

Search results loaded and package snippets are visible
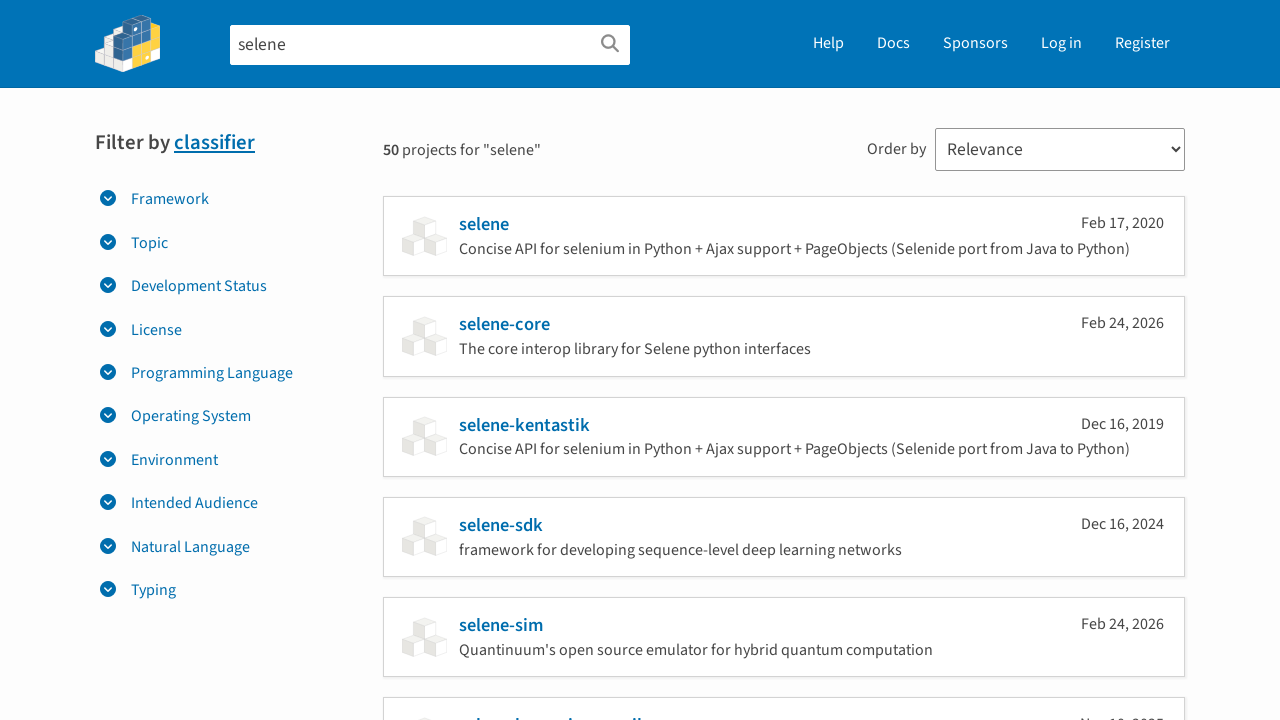

Clicked on the first search result (selene package) at (784, 236) on .package-snippet >> nth=0
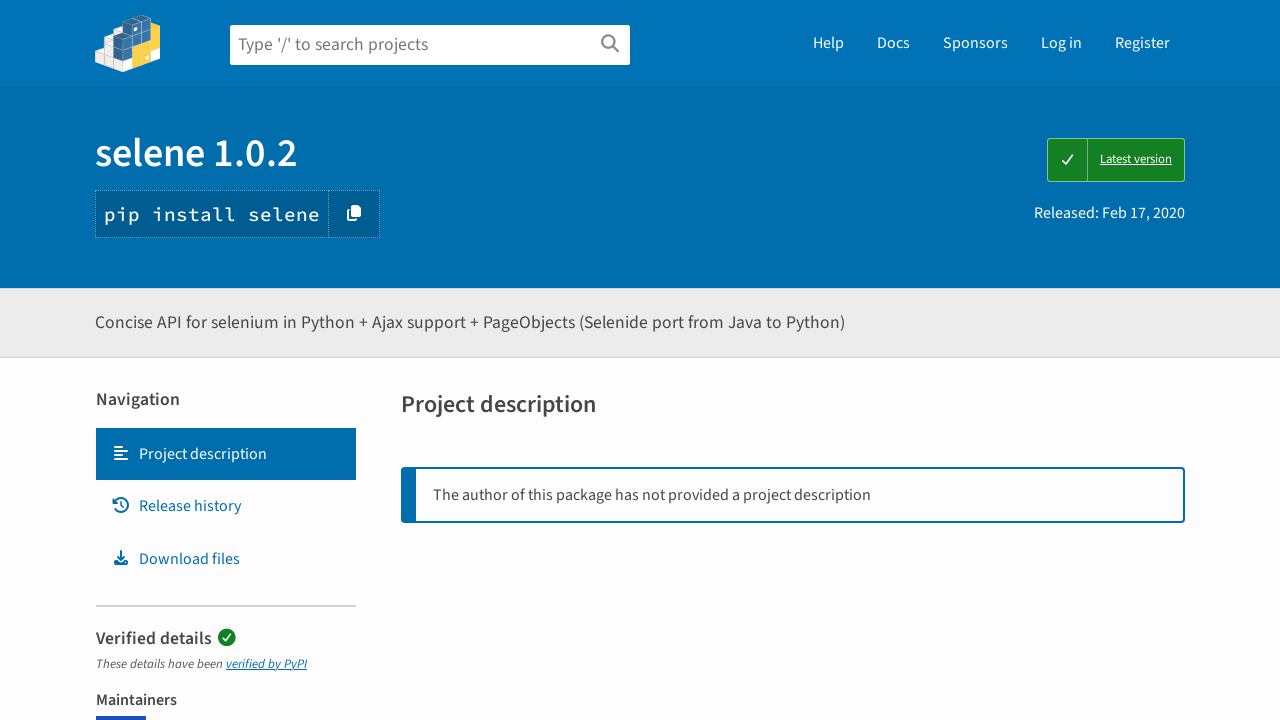

Navigated to selene project page and URL confirmed
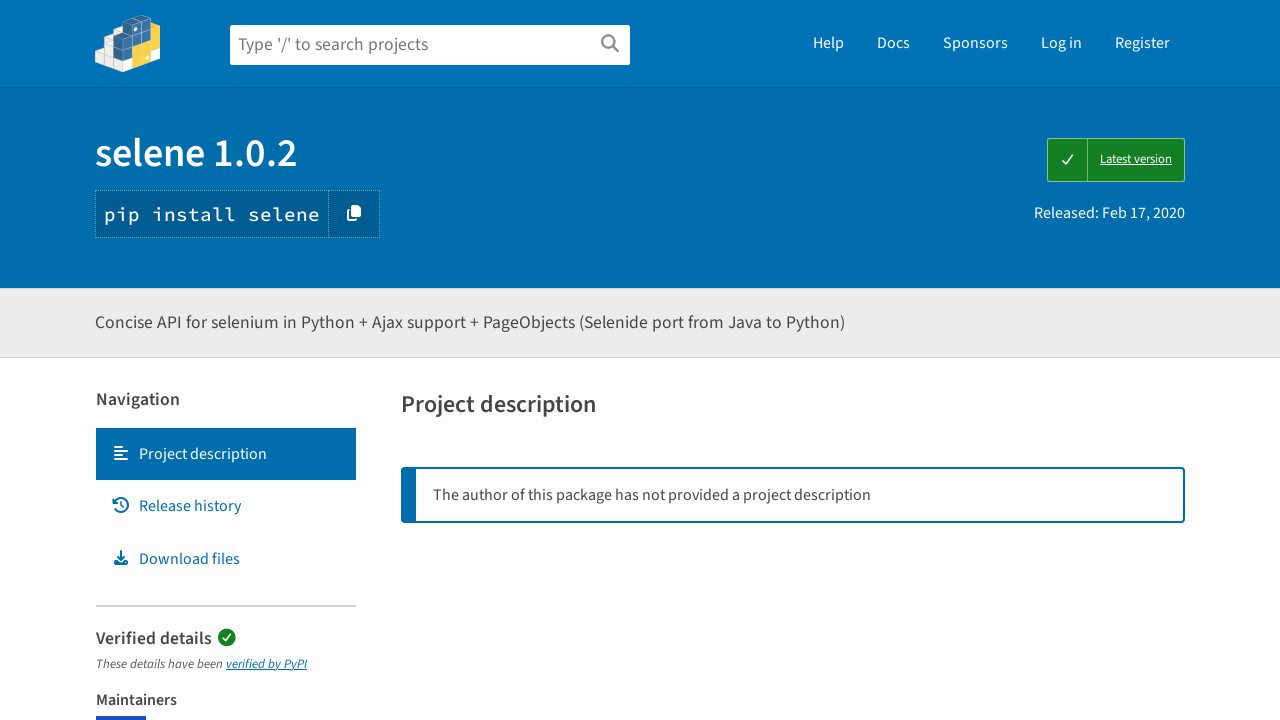

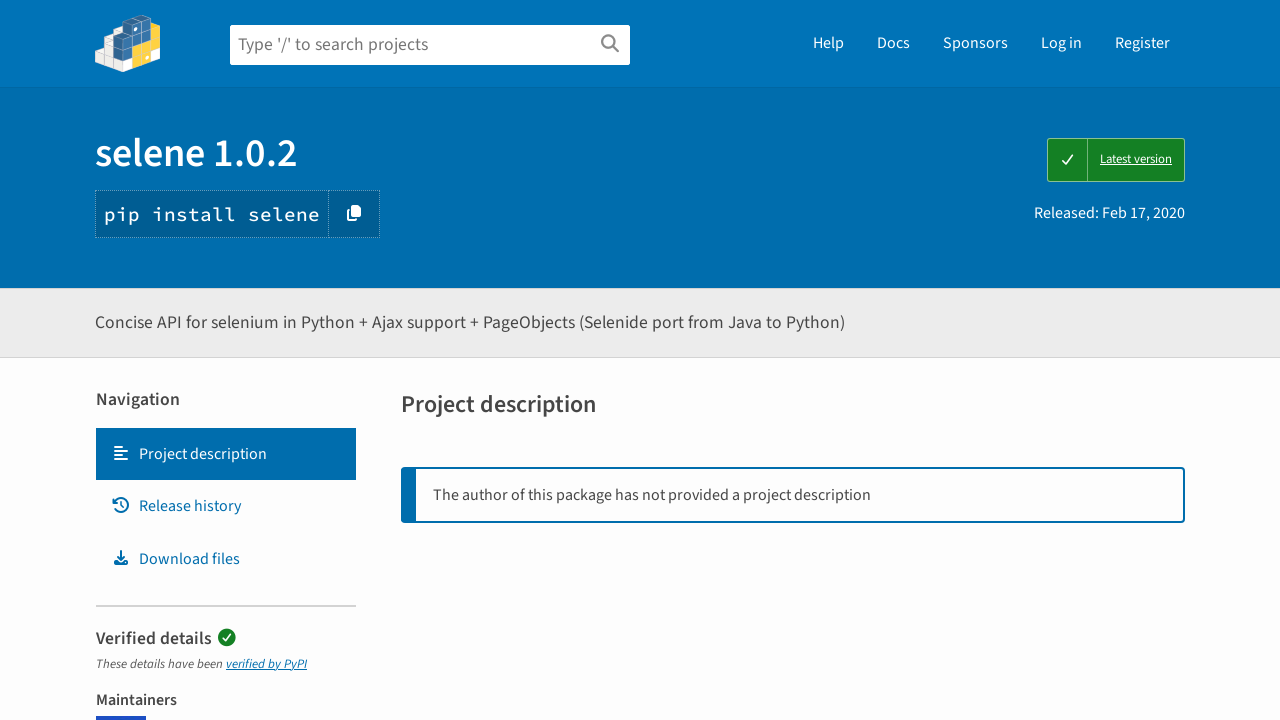